Basic smoke test that navigates to the OrangeHRM website and maximizes the browser window to verify the site loads correctly.

Starting URL: https://www.orangehrm.com/

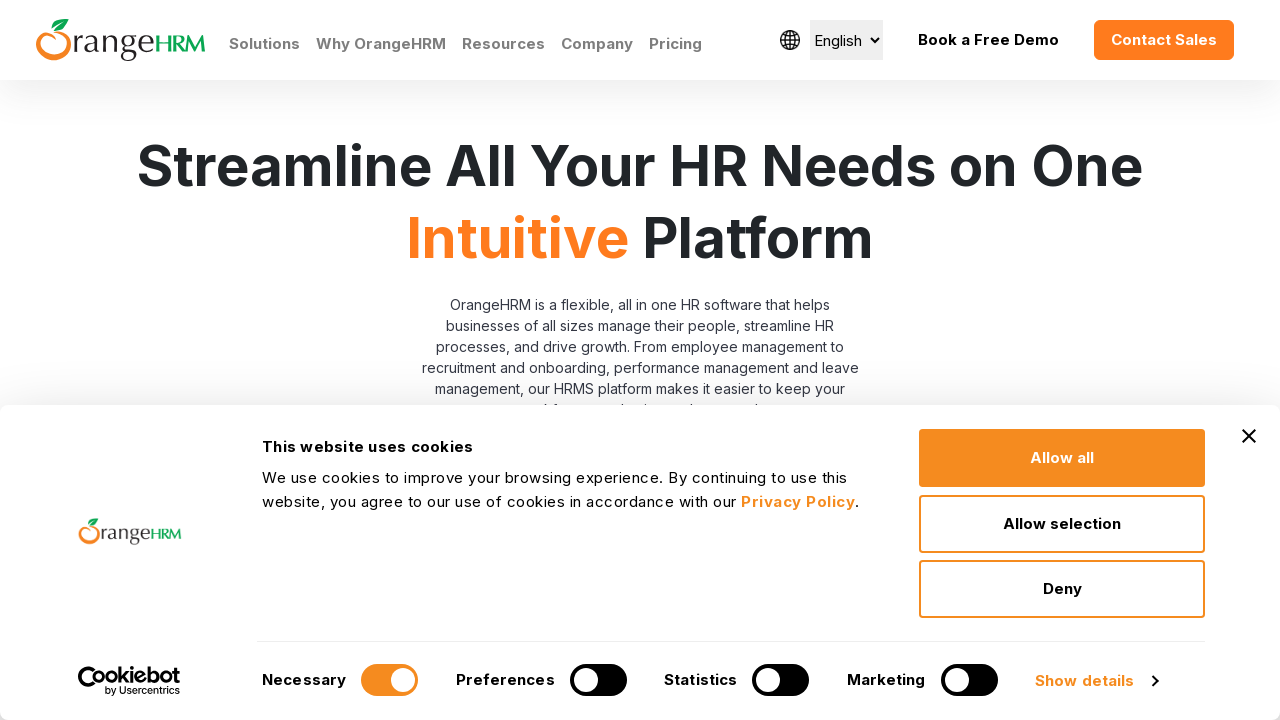

Navigated to OrangeHRM website at https://www.orangehrm.com/
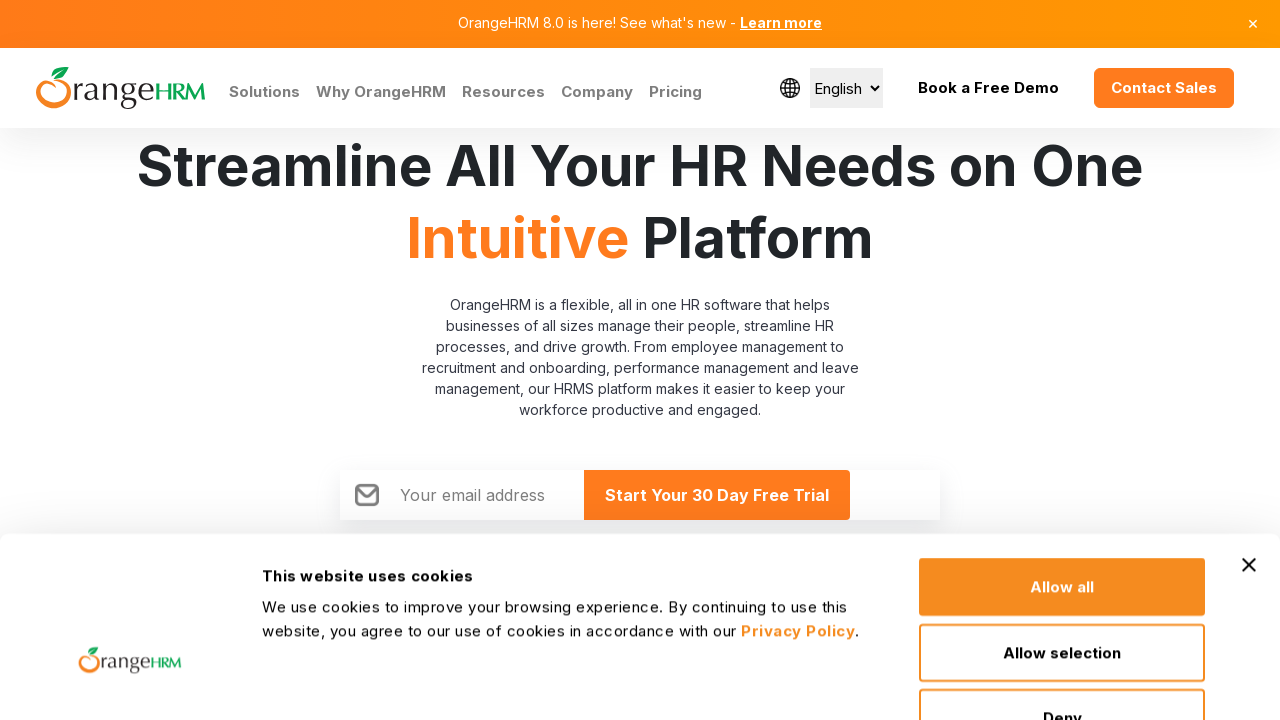

Maximized browser window to 1920x1080 viewport
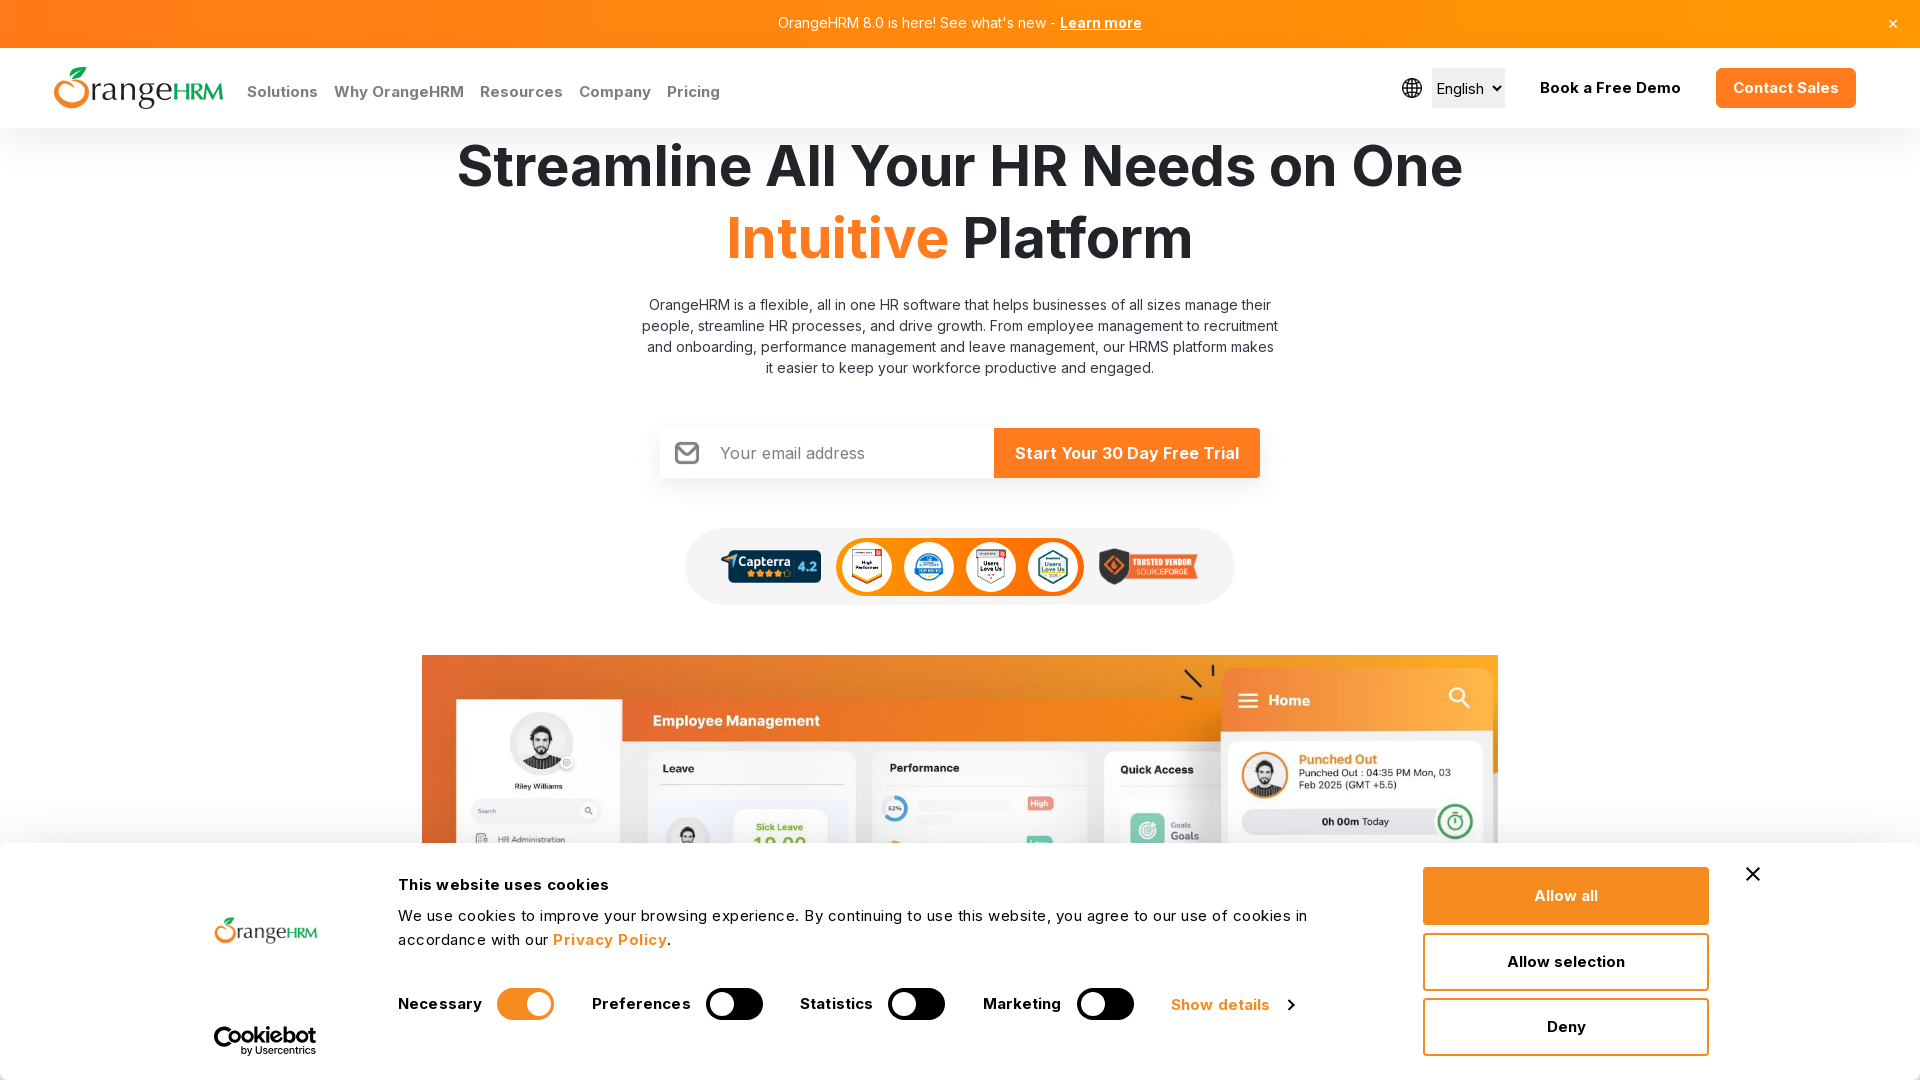

Page loaded completely - DOM content ready
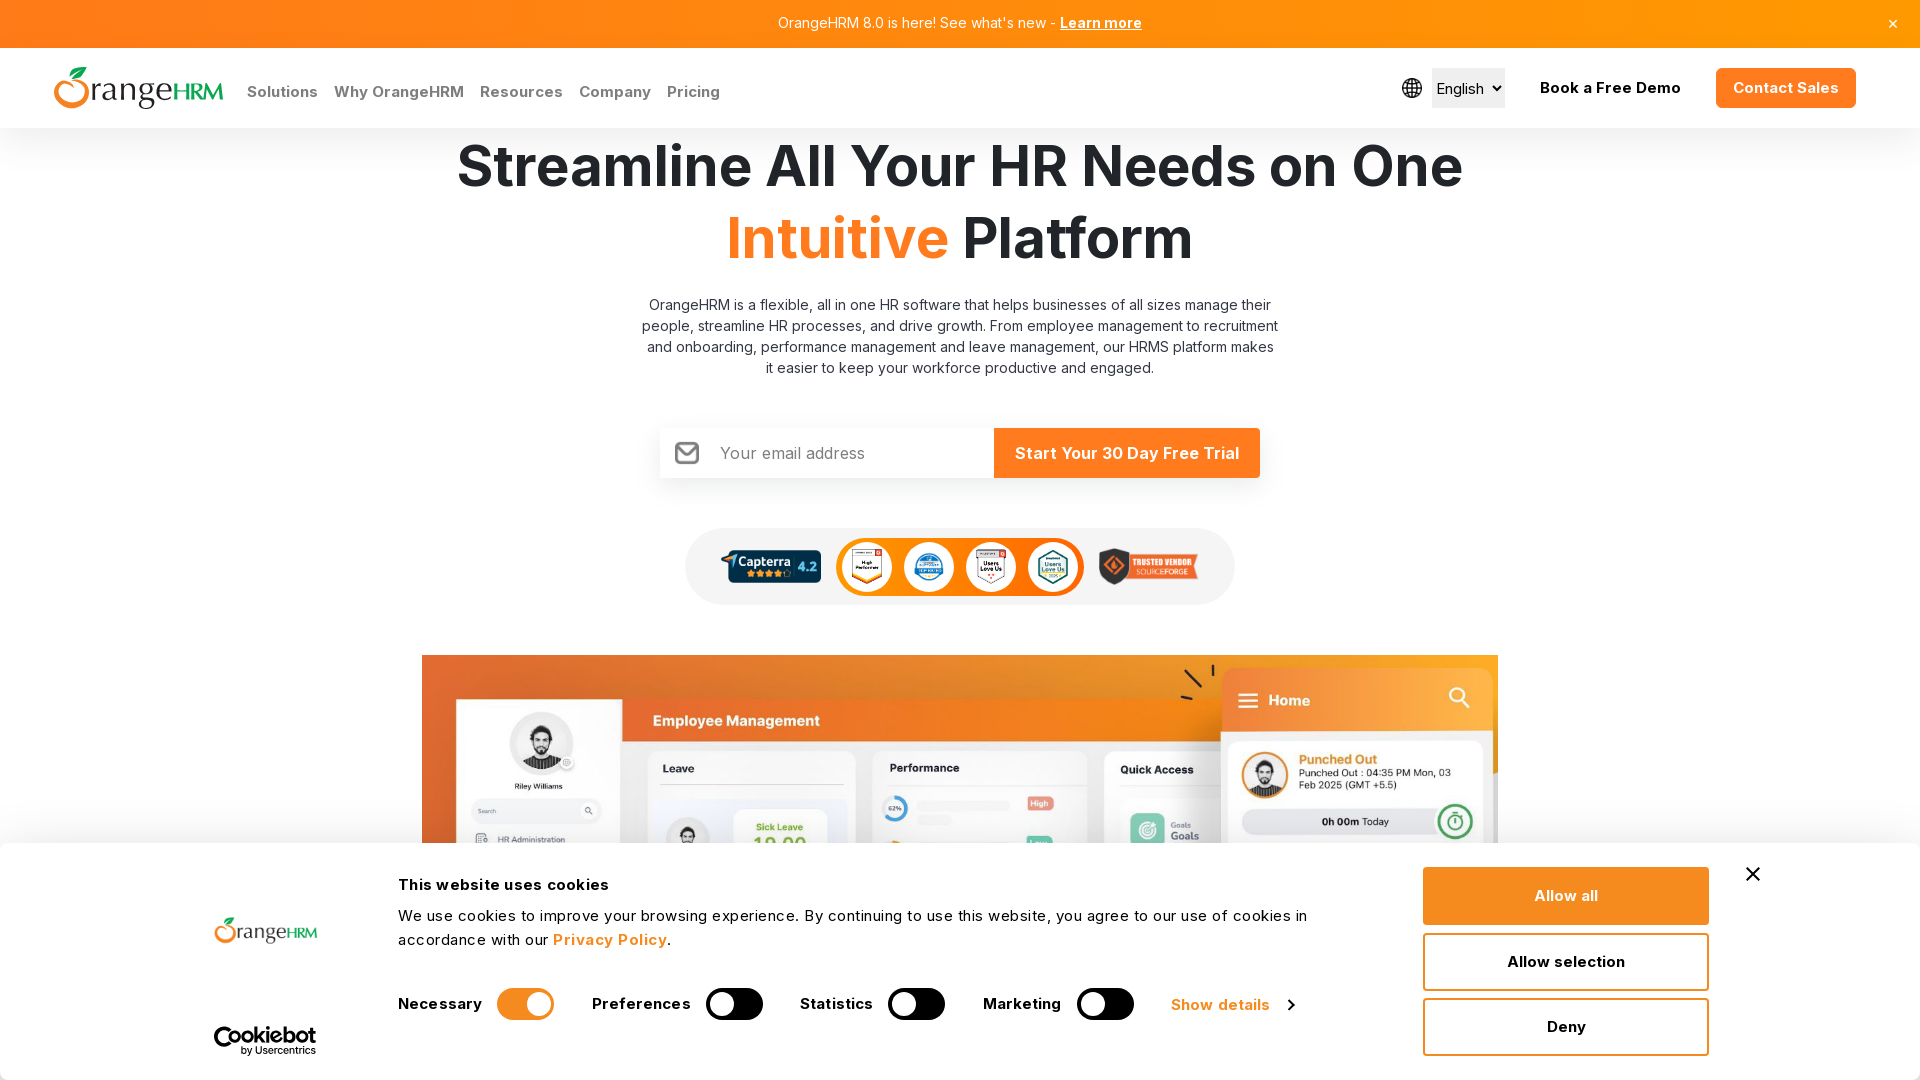

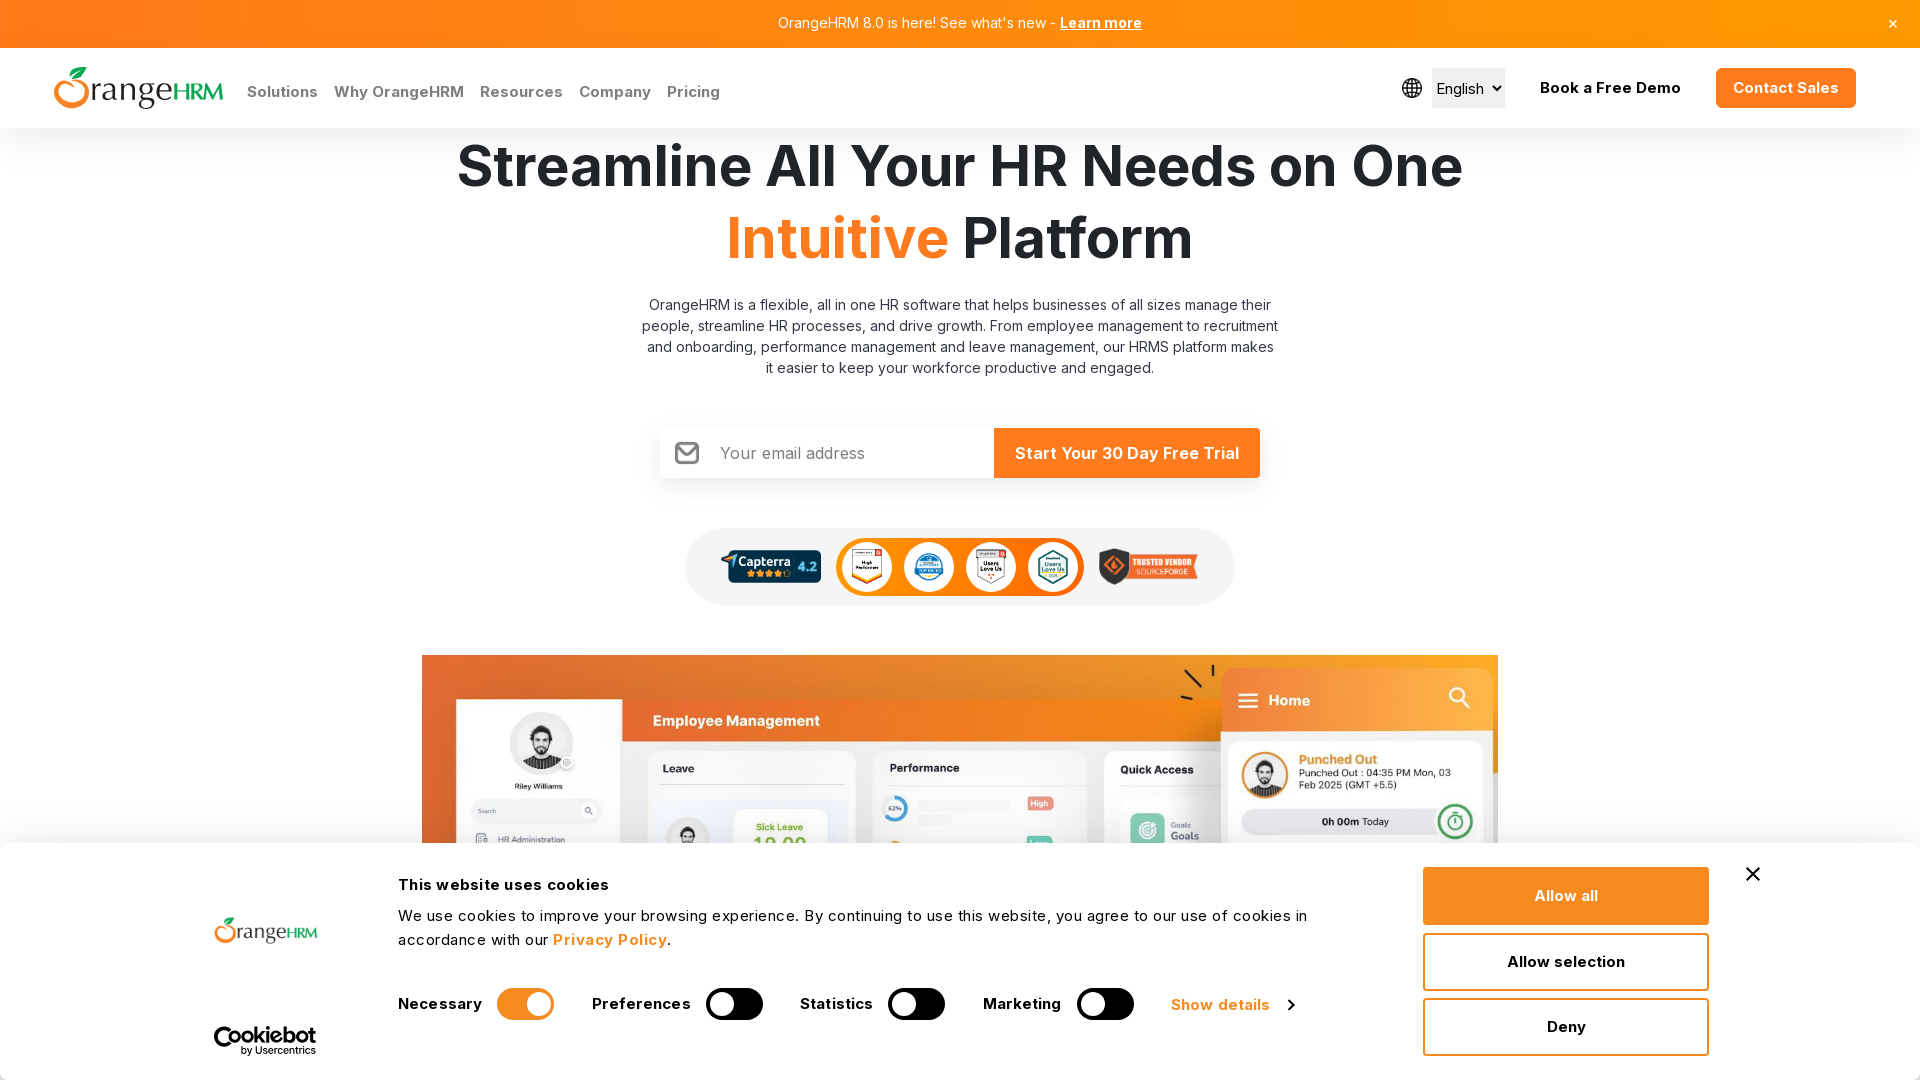